Adds specific vegetables (Cucumber, Beans, Carrot, Capsicum) to the shopping cart by incrementing quantity and clicking add to cart, then opens the cart

Starting URL: https://rahulshettyacademy.com/seleniumPractise/#/

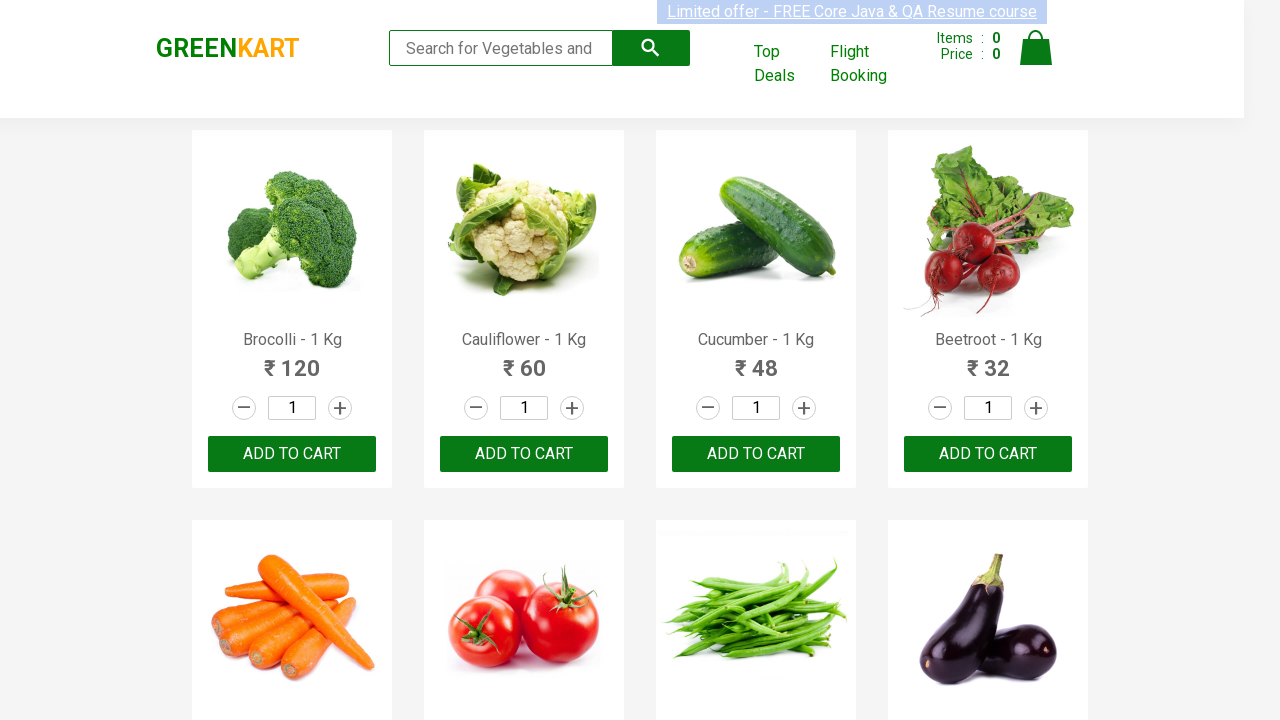

Waited for product names to load on the page
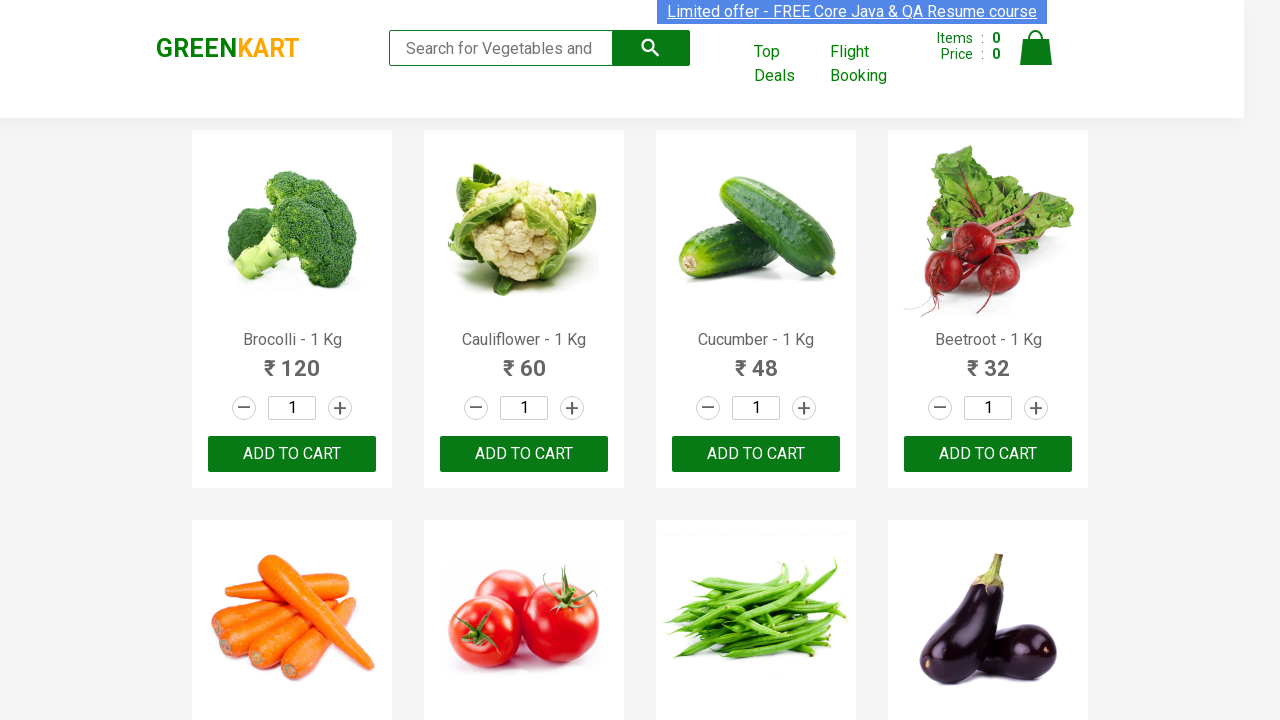

Retrieved all product elements from the page
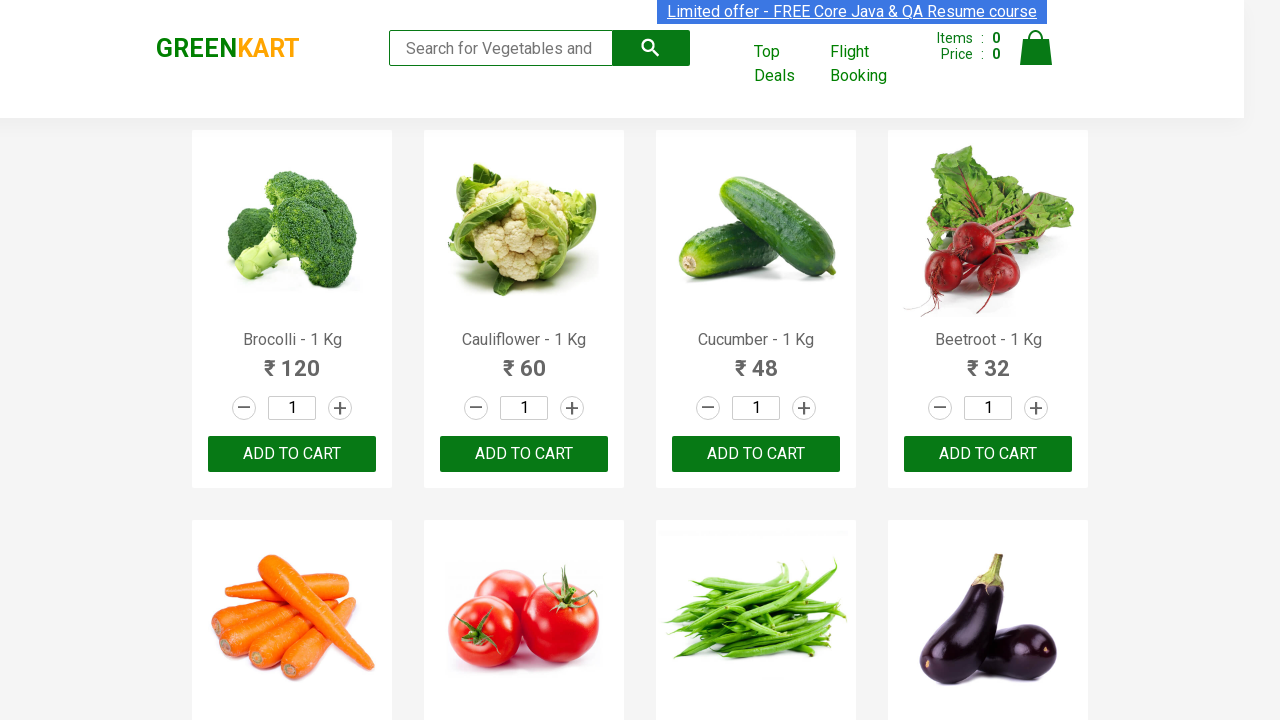

Clicked increment button for Cucumber at (804, 408) on a.increment >> nth=2
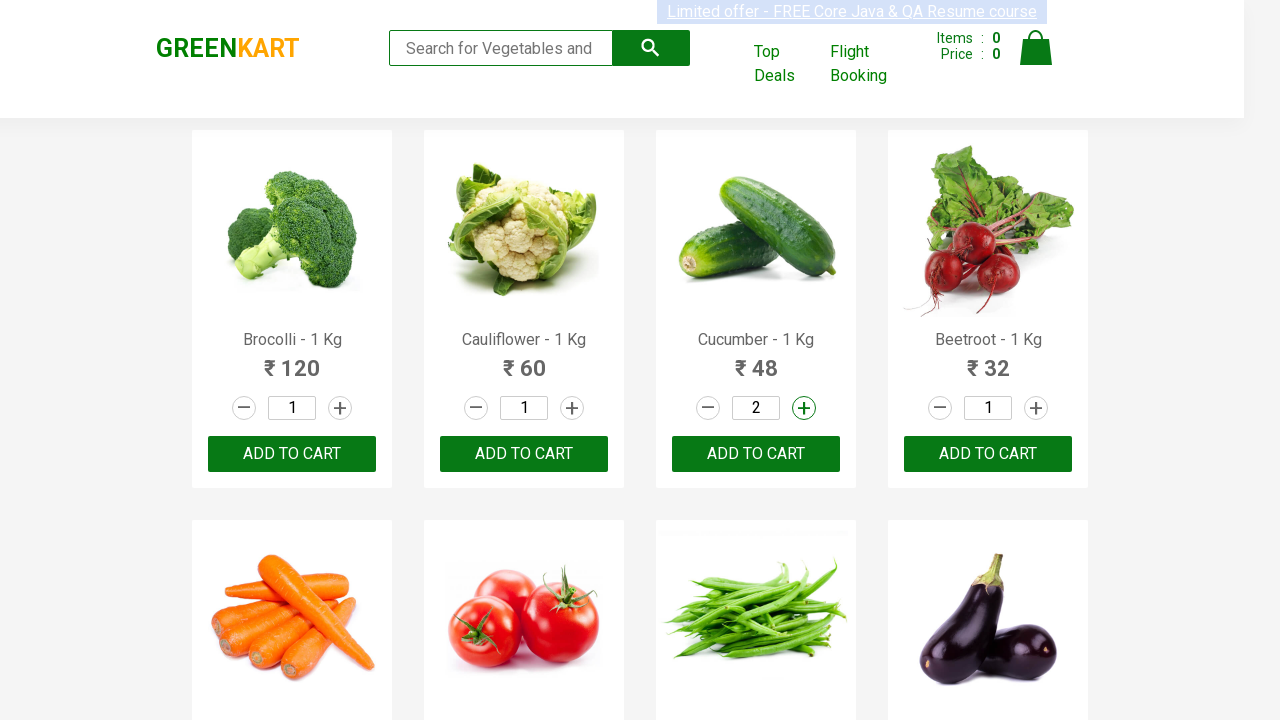

Waited 1000ms for quantity update
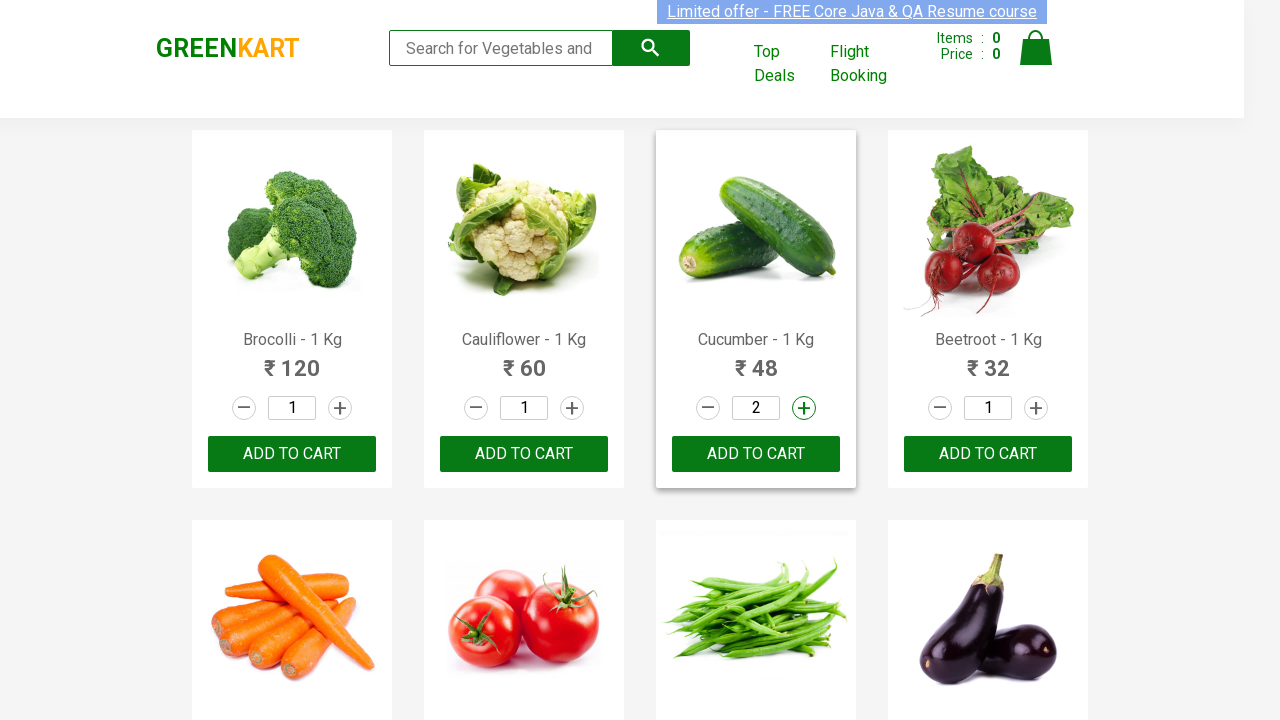

Clicked 'ADD TO CART' button for Cucumber at (756, 454) on button:has-text('ADD TO CART') >> nth=2
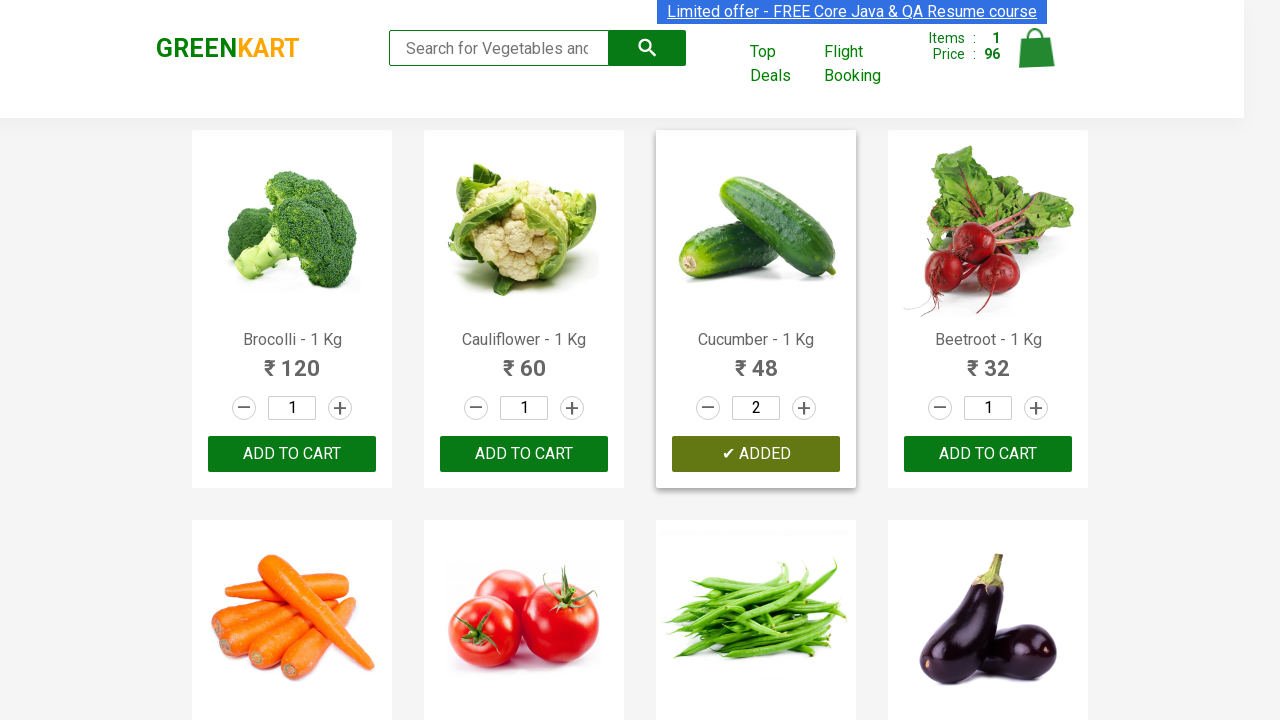

Waited 1500ms for item to be added to cart
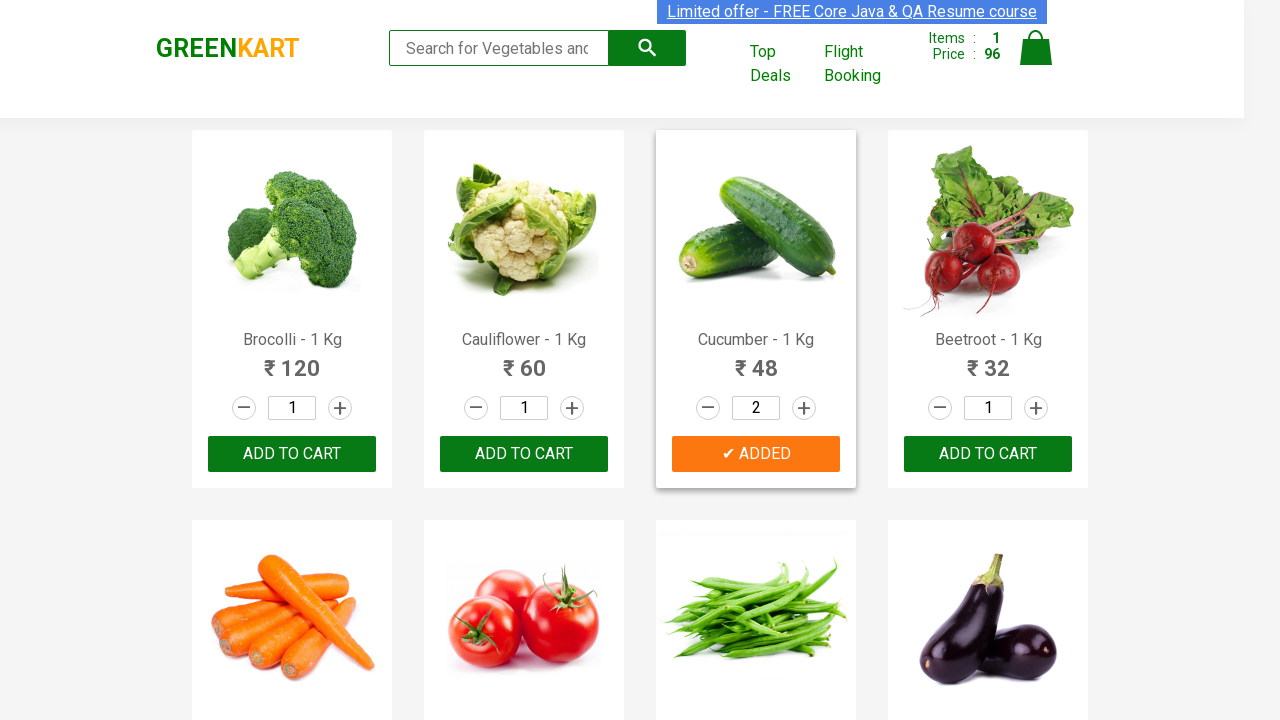

Clicked increment button for Cucumber at (1036, 408) on a.increment >> nth=3
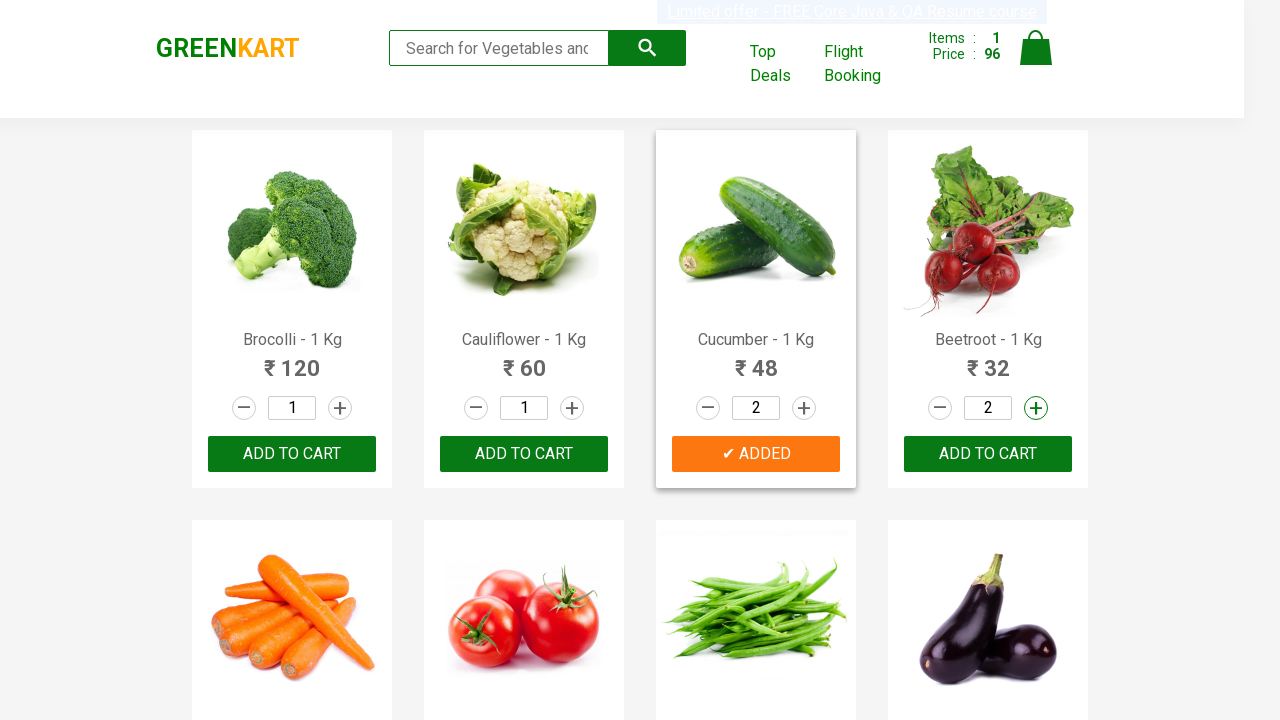

Waited 1000ms for quantity update
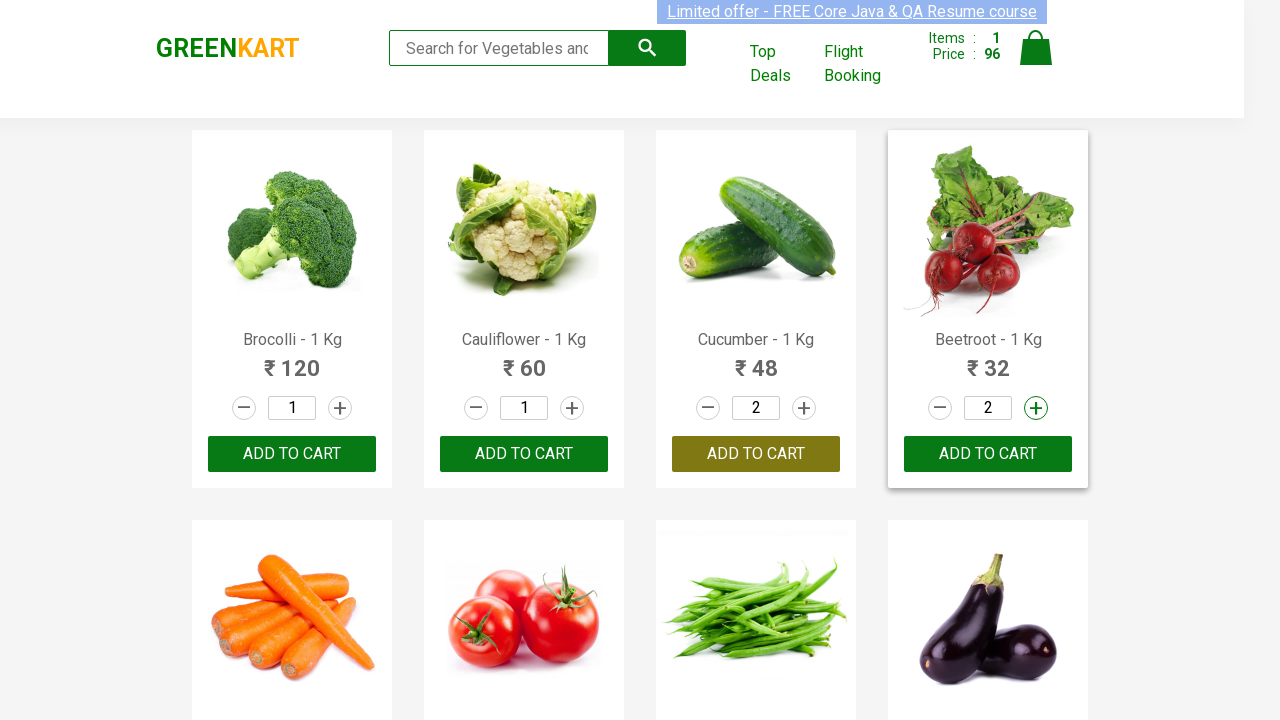

Clicked 'ADD TO CART' button for Cucumber at (988, 454) on button:has-text('ADD TO CART') >> nth=3
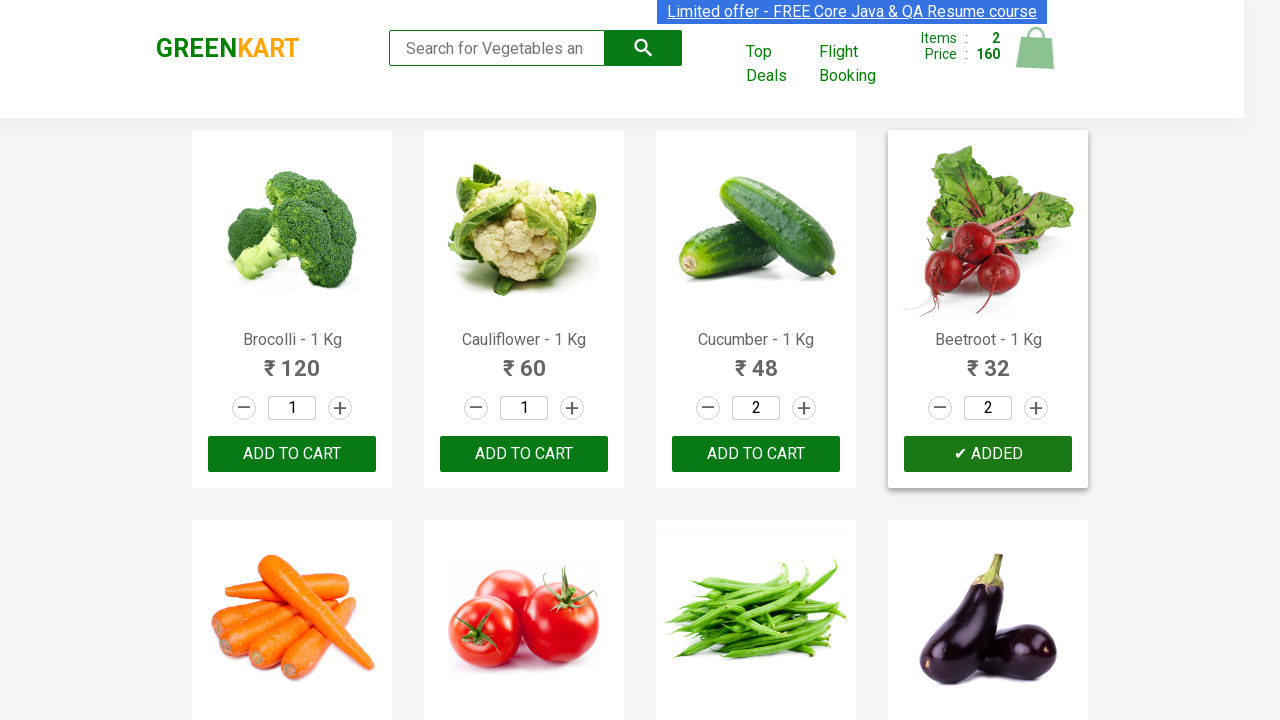

Waited 1500ms for item to be added to cart
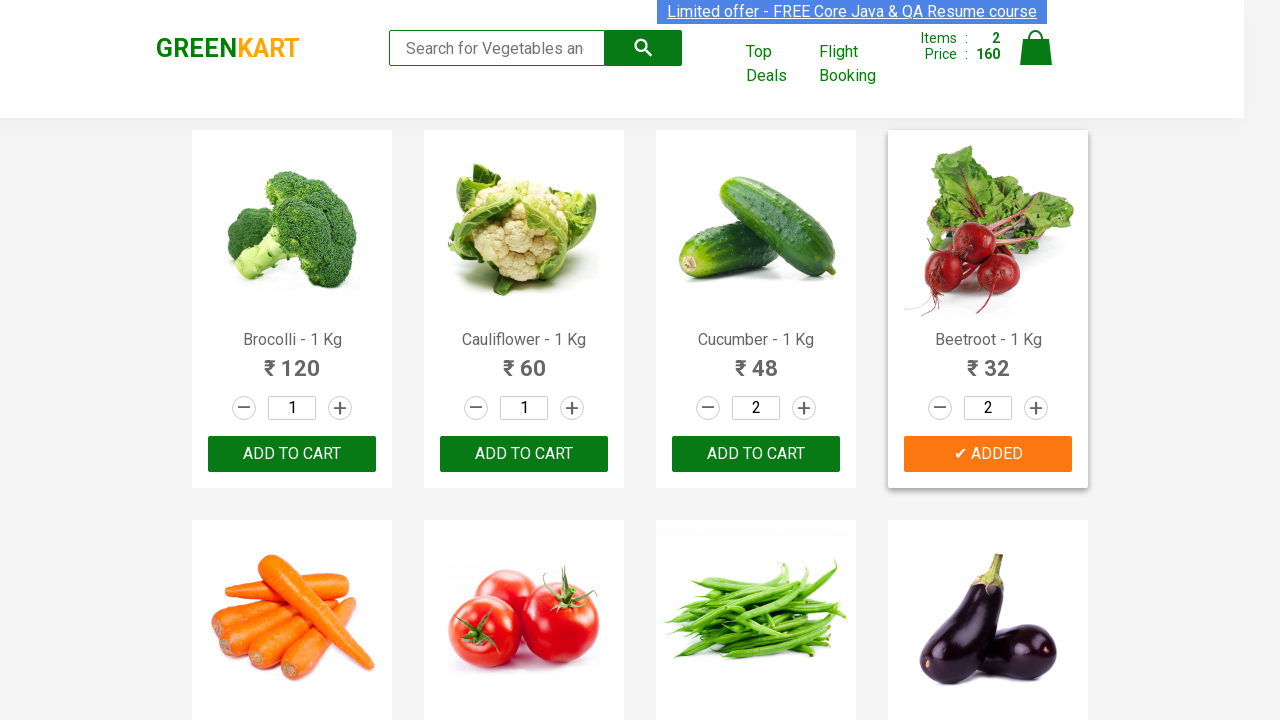

Clicked increment button for Cucumber at (340, 360) on a.increment >> nth=4
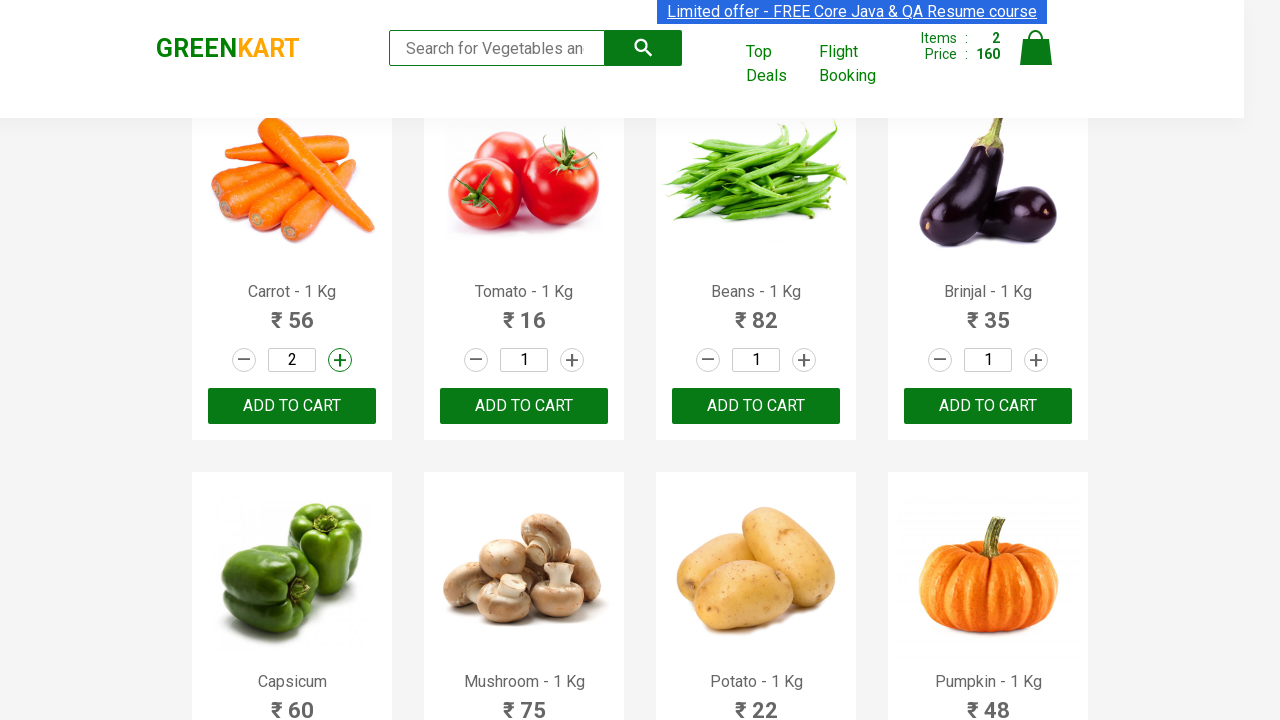

Waited 1000ms for quantity update
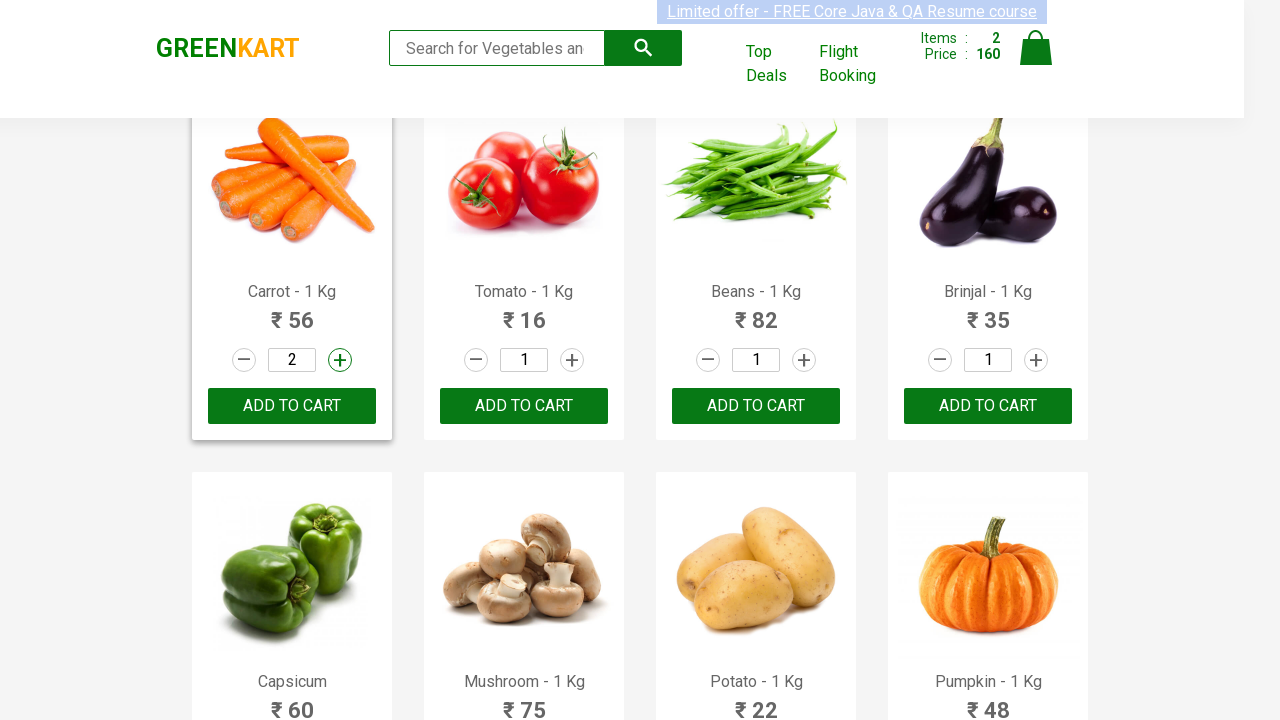

Clicked 'ADD TO CART' button for Cucumber at (292, 406) on button:has-text('ADD TO CART') >> nth=4
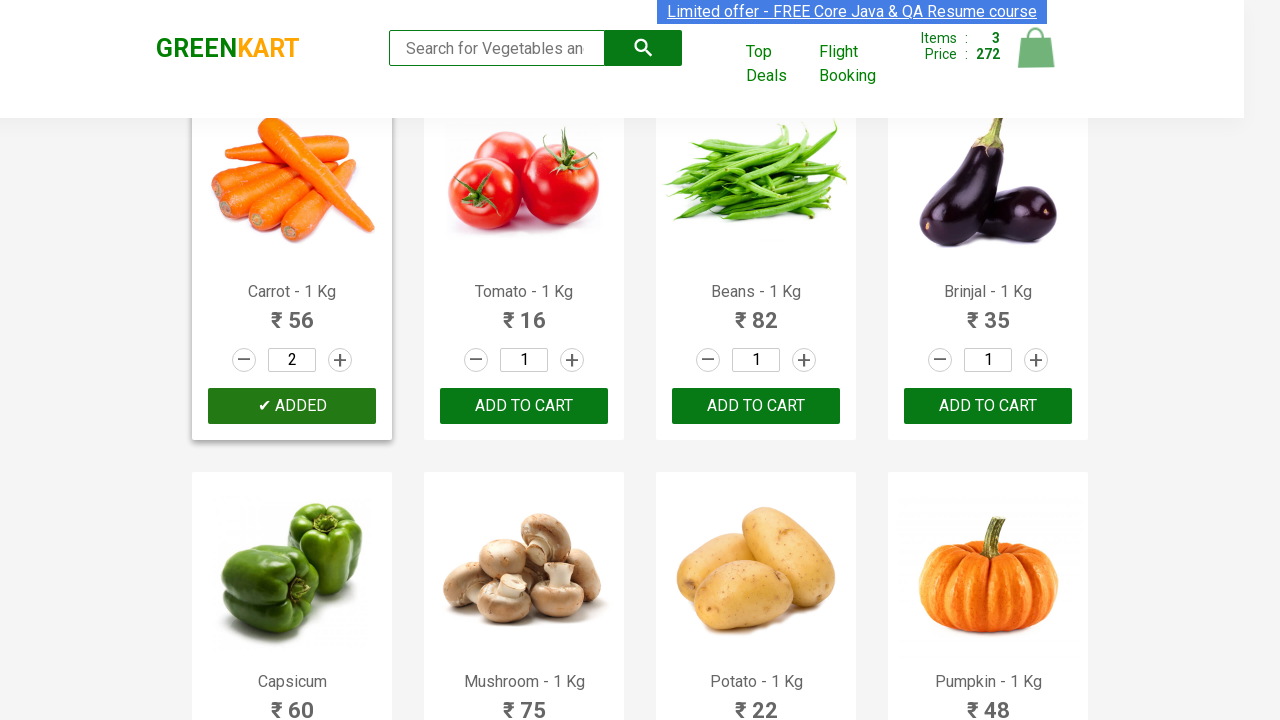

Waited 1500ms for item to be added to cart
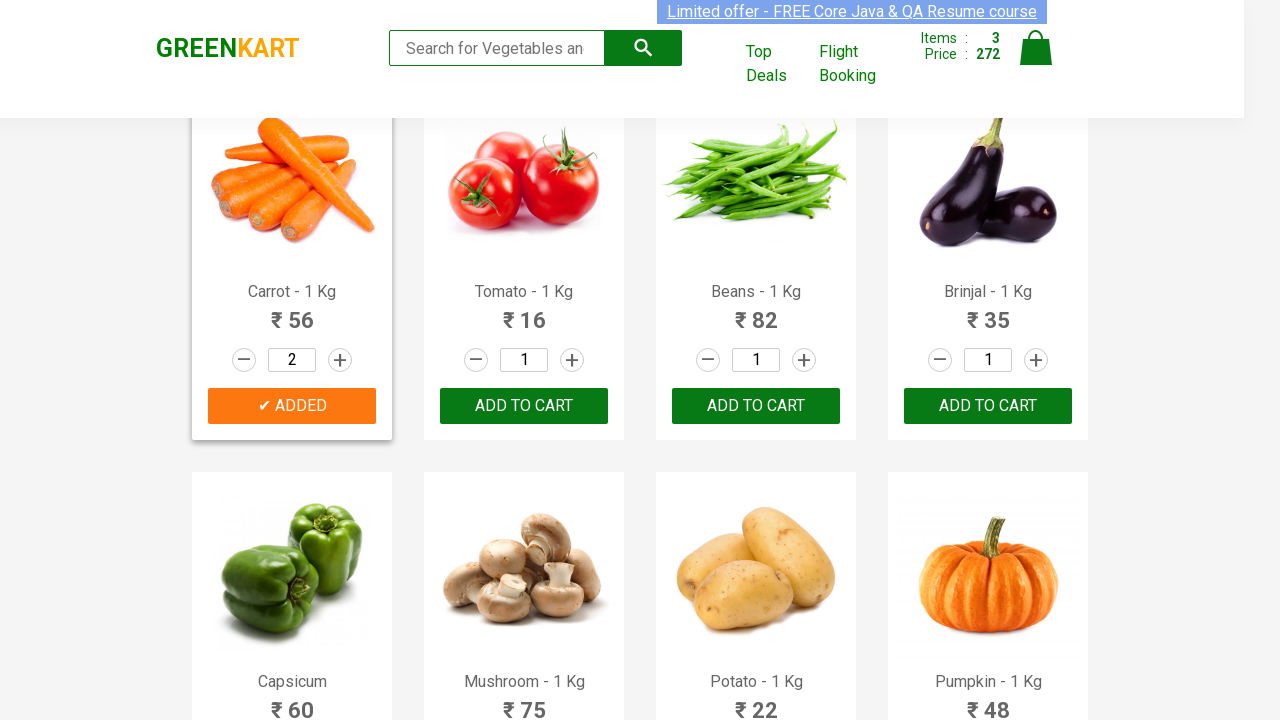

Clicked increment button for Cucumber at (572, 360) on a.increment >> nth=5
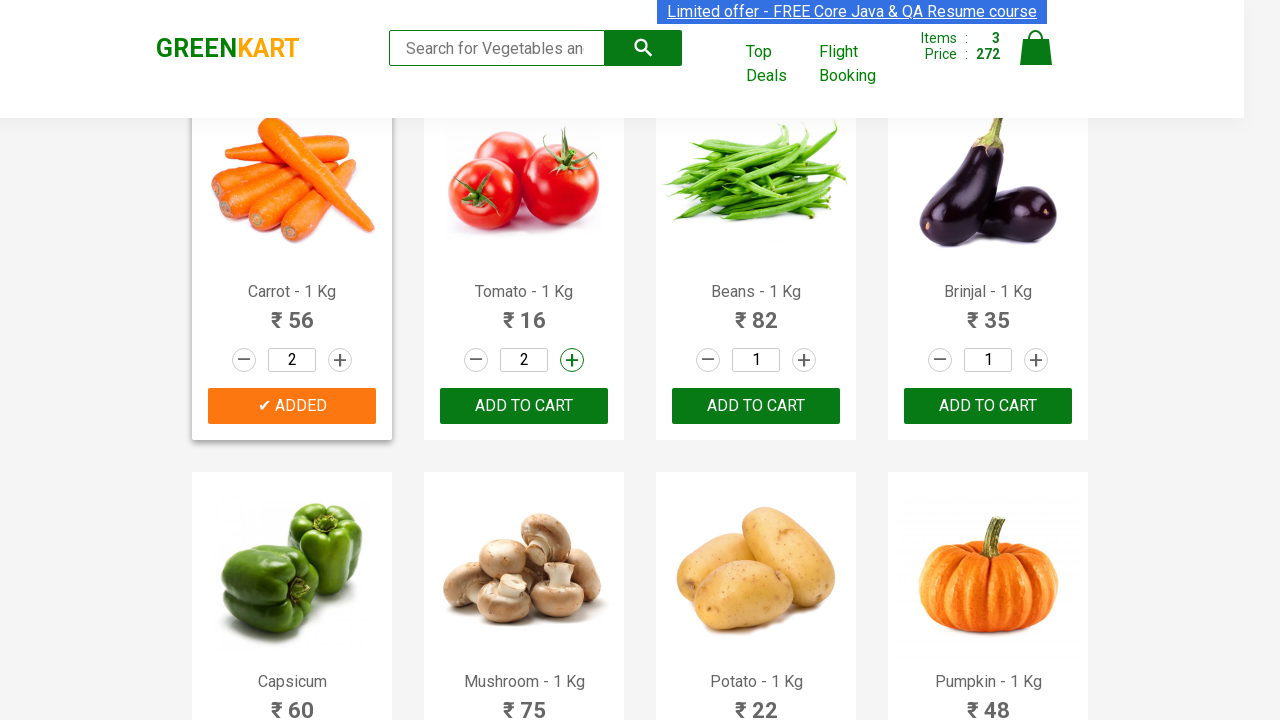

Waited 1000ms for quantity update
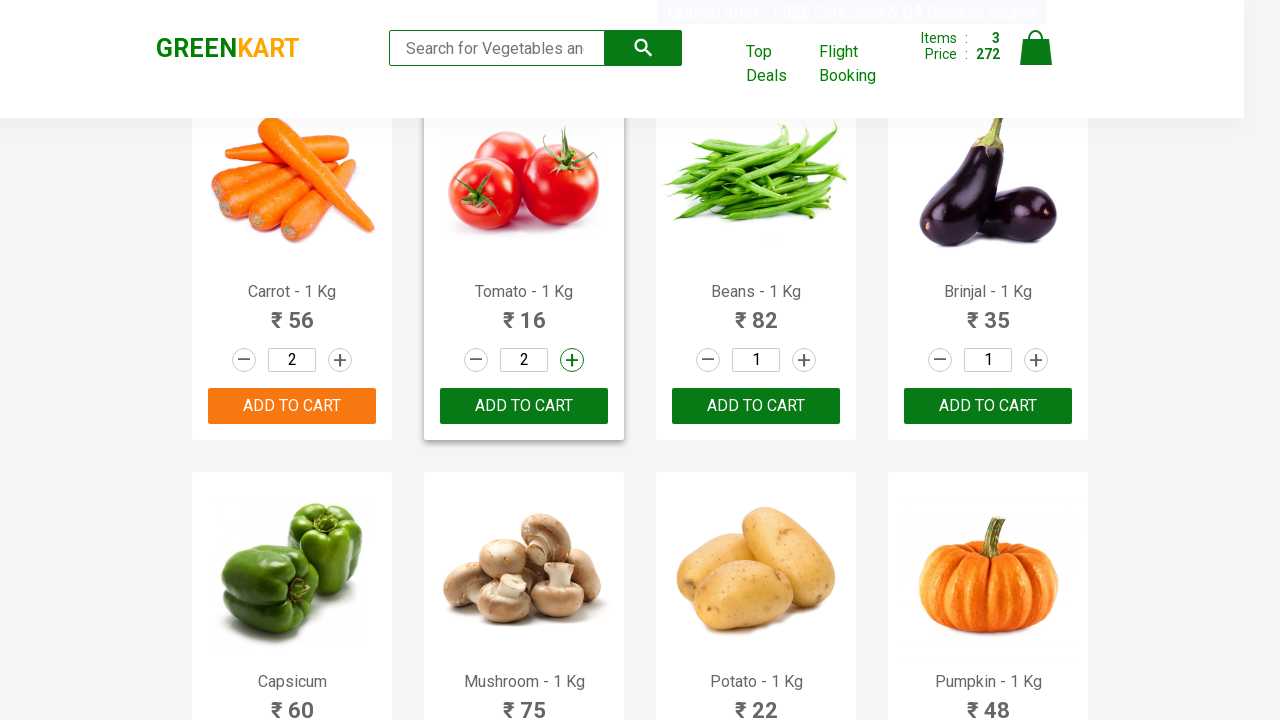

Clicked 'ADD TO CART' button for Cucumber at (524, 406) on button:has-text('ADD TO CART') >> nth=5
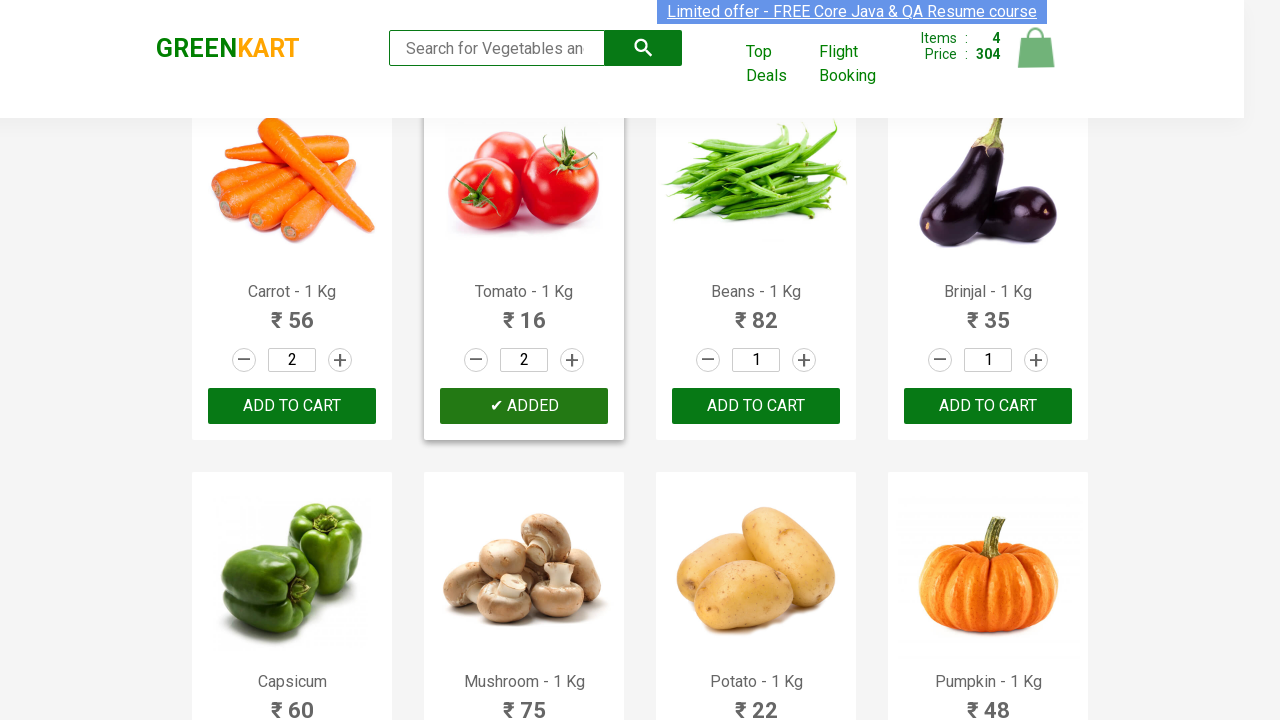

Waited 1500ms for item to be added to cart
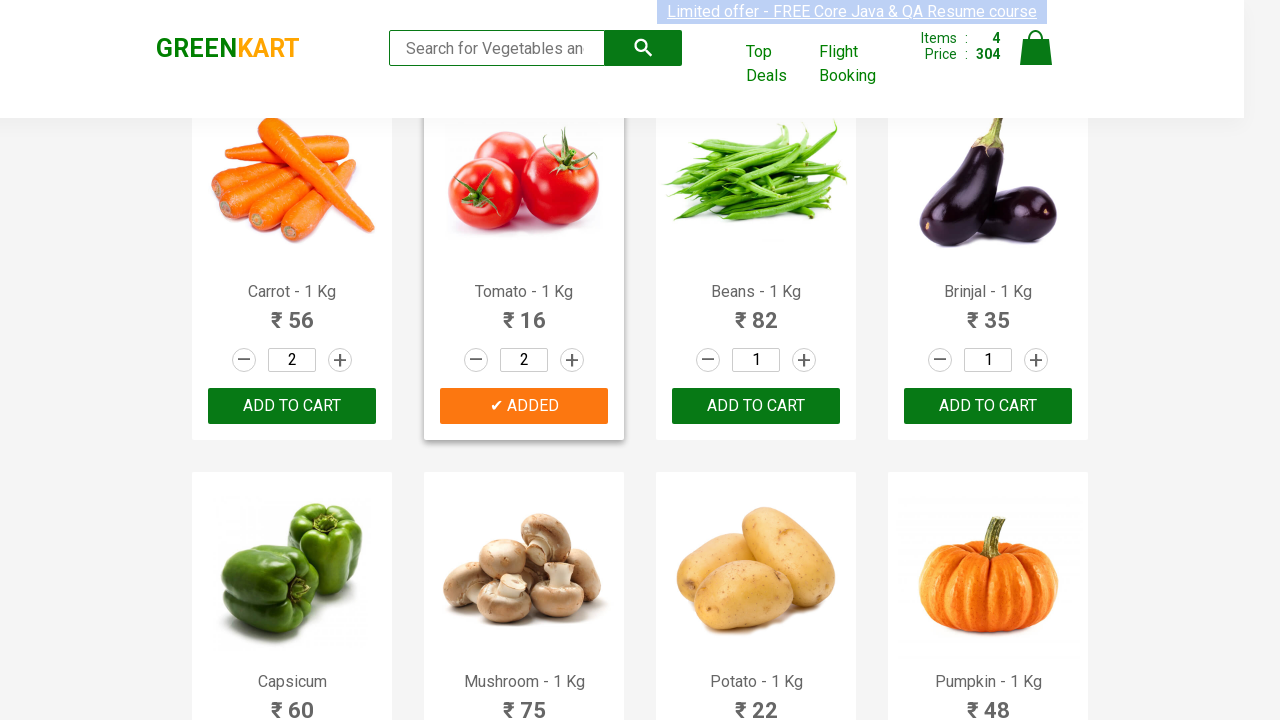

Clicked cart icon to open shopping cart at (1036, 59) on .cart-icon
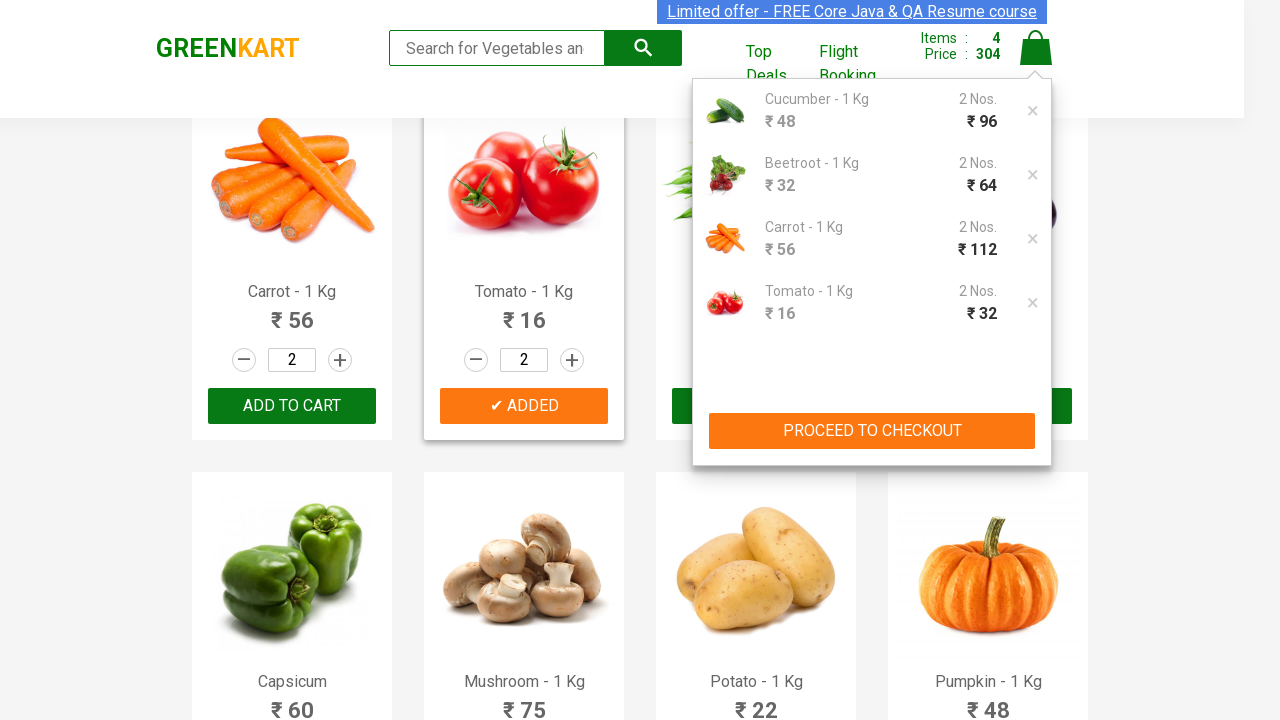

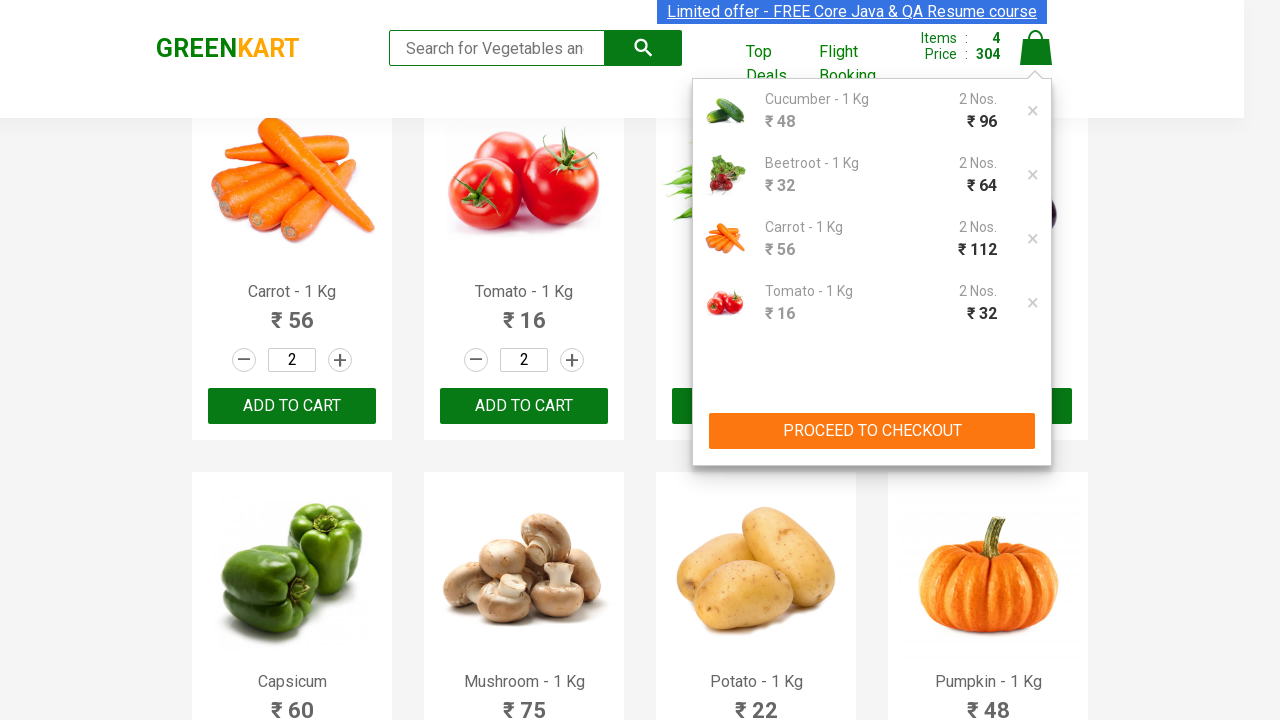